Tests static dropdown selection by choosing an option from a select element

Starting URL: https://codenboxautomationlab.com/practice/

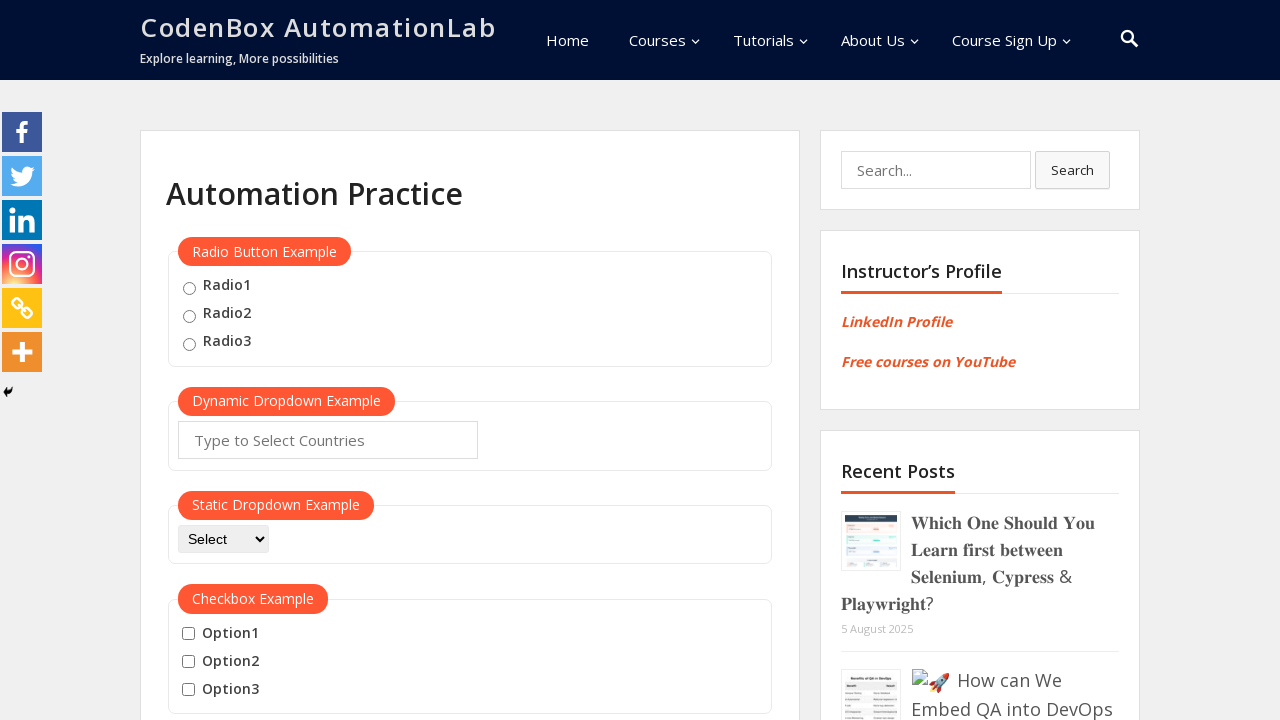

Navigated to practice page
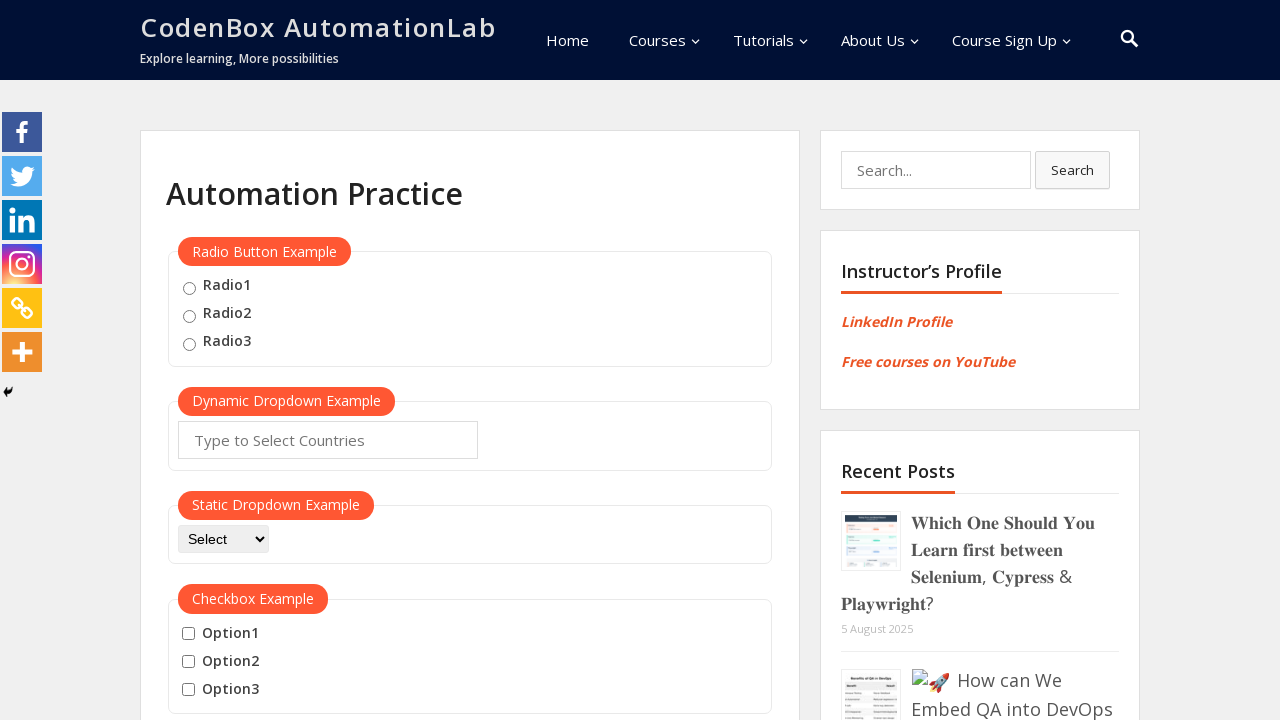

Selected option at index 2 from static dropdown on #dropdown-class-example
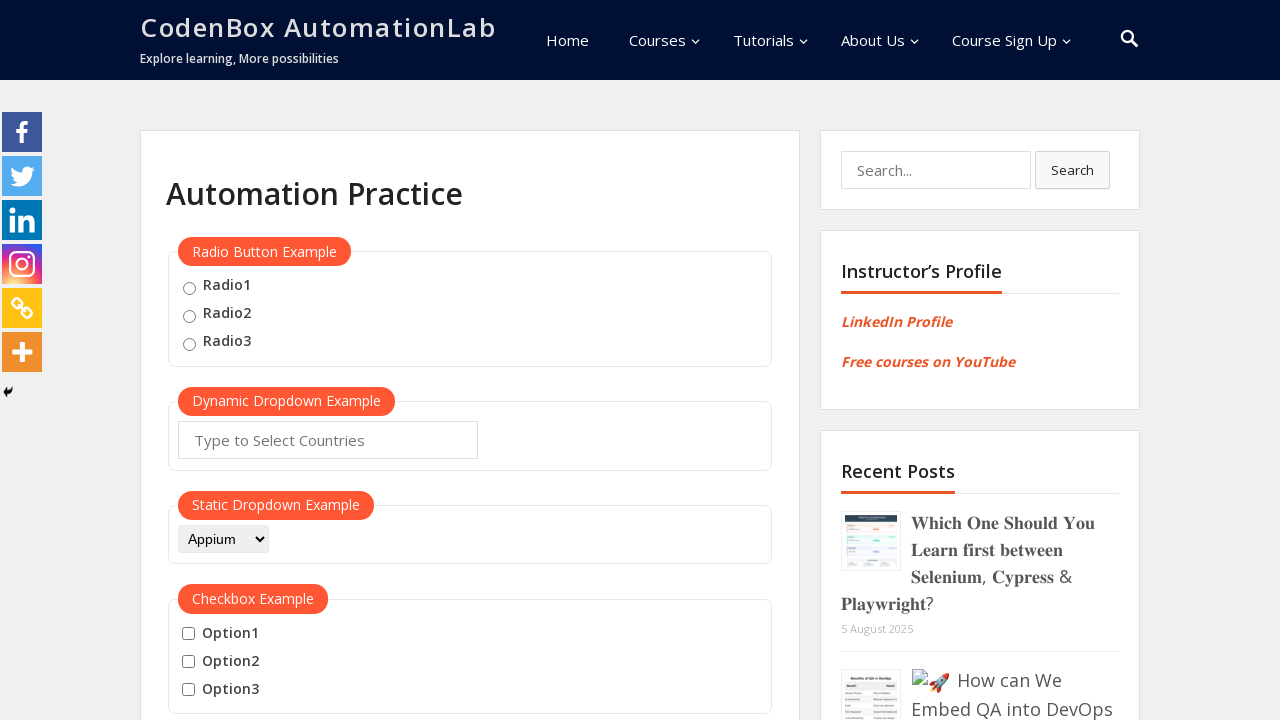

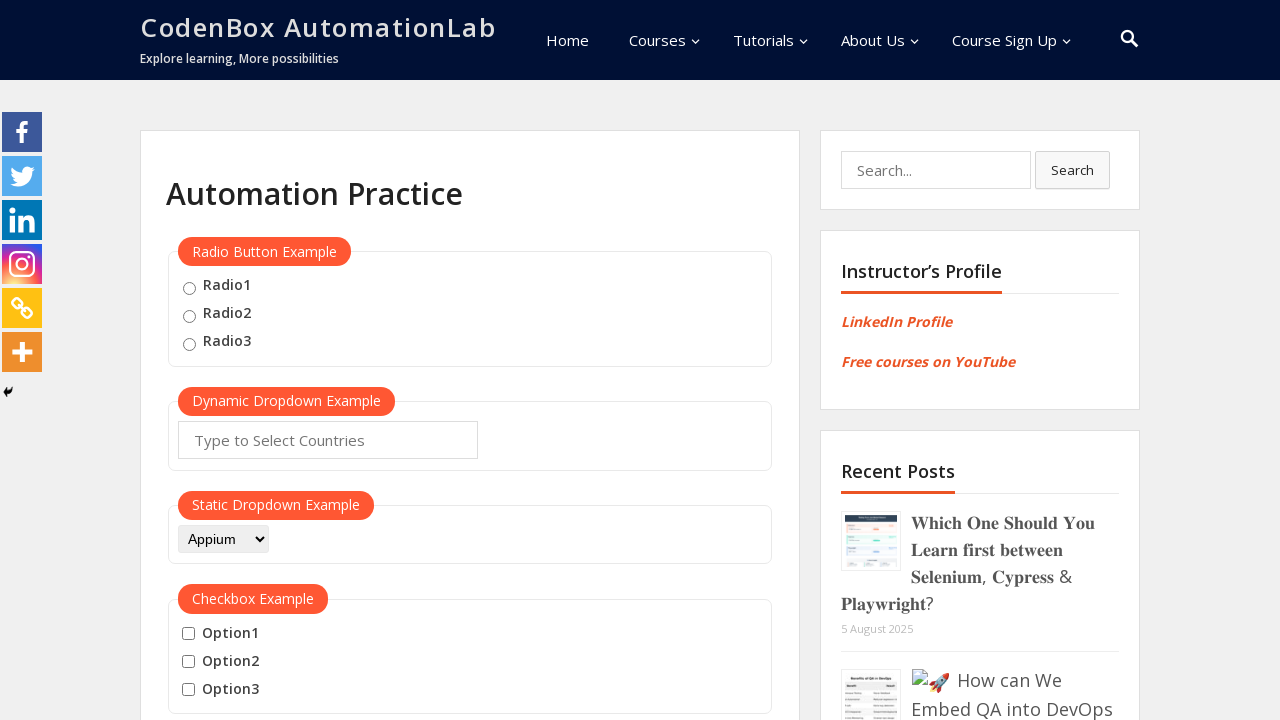